Creates a new task in the todo app by typing in the input field and pressing Enter, then verifies the task appears in the list.

Starting URL: https://todo-app.tallinn-learning.ee/#/

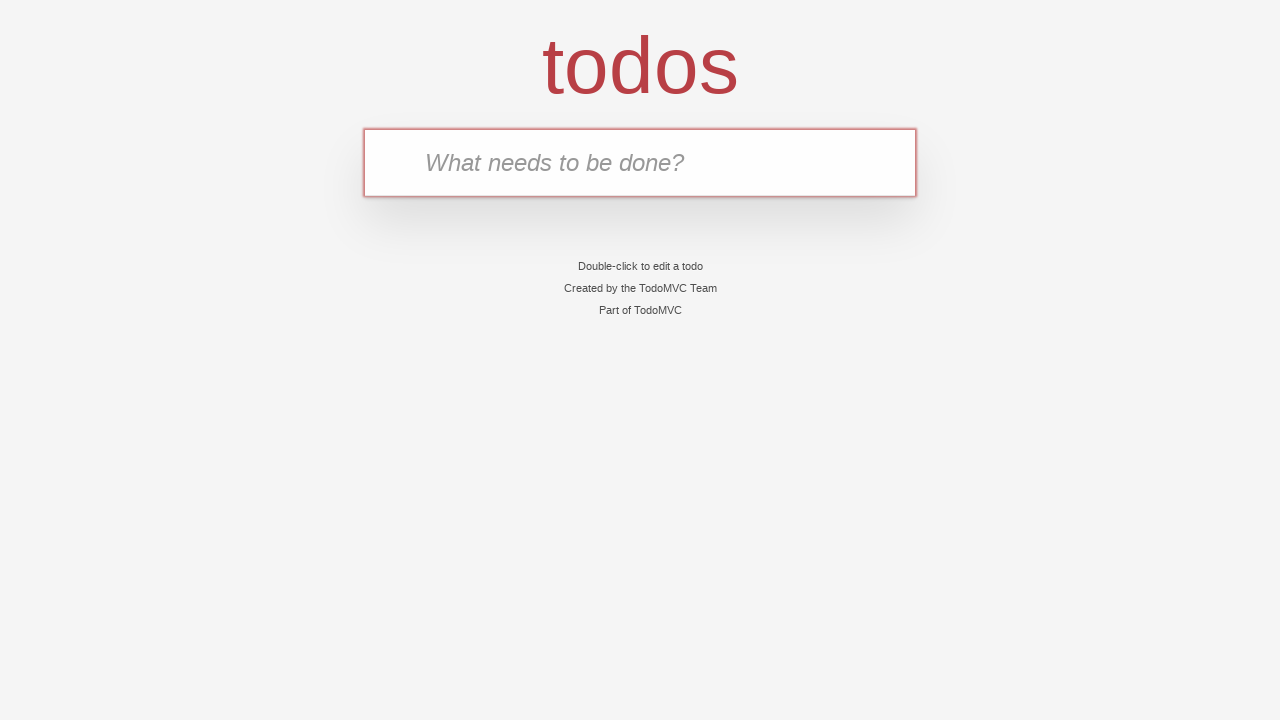

Filled todo input field with 'test' on input.new-todo
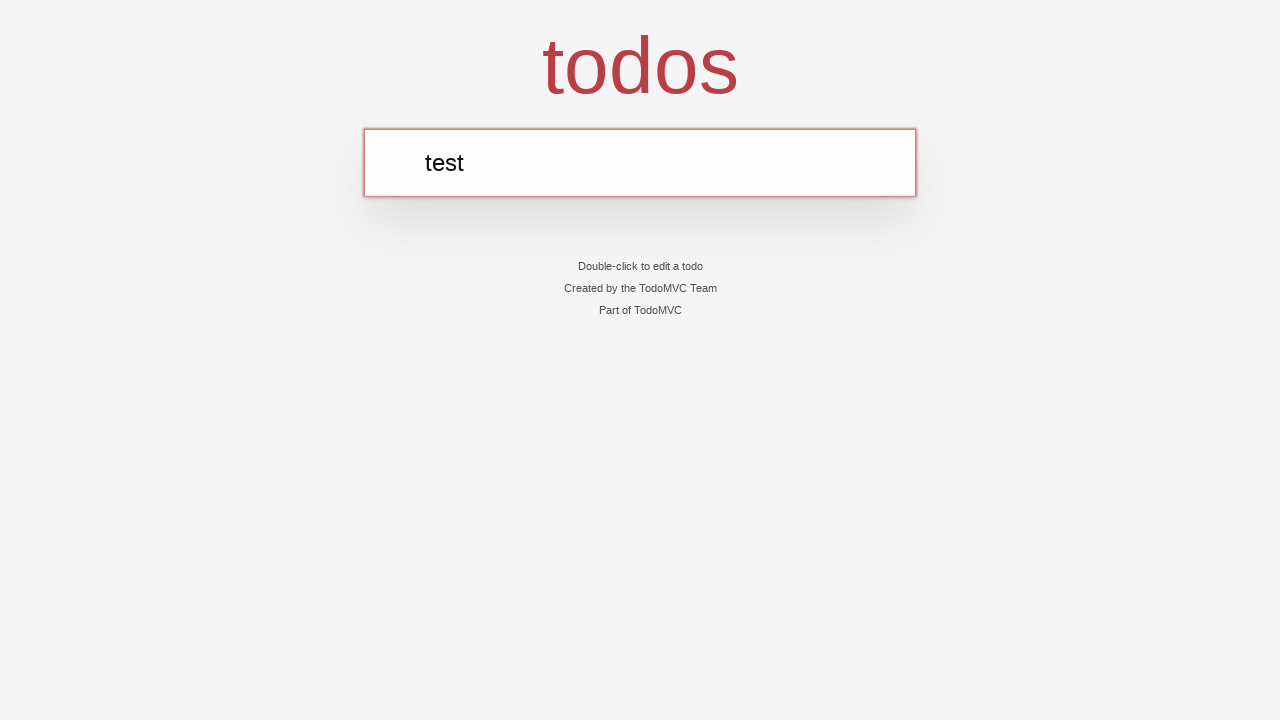

Pressed Enter to create the task on input.new-todo
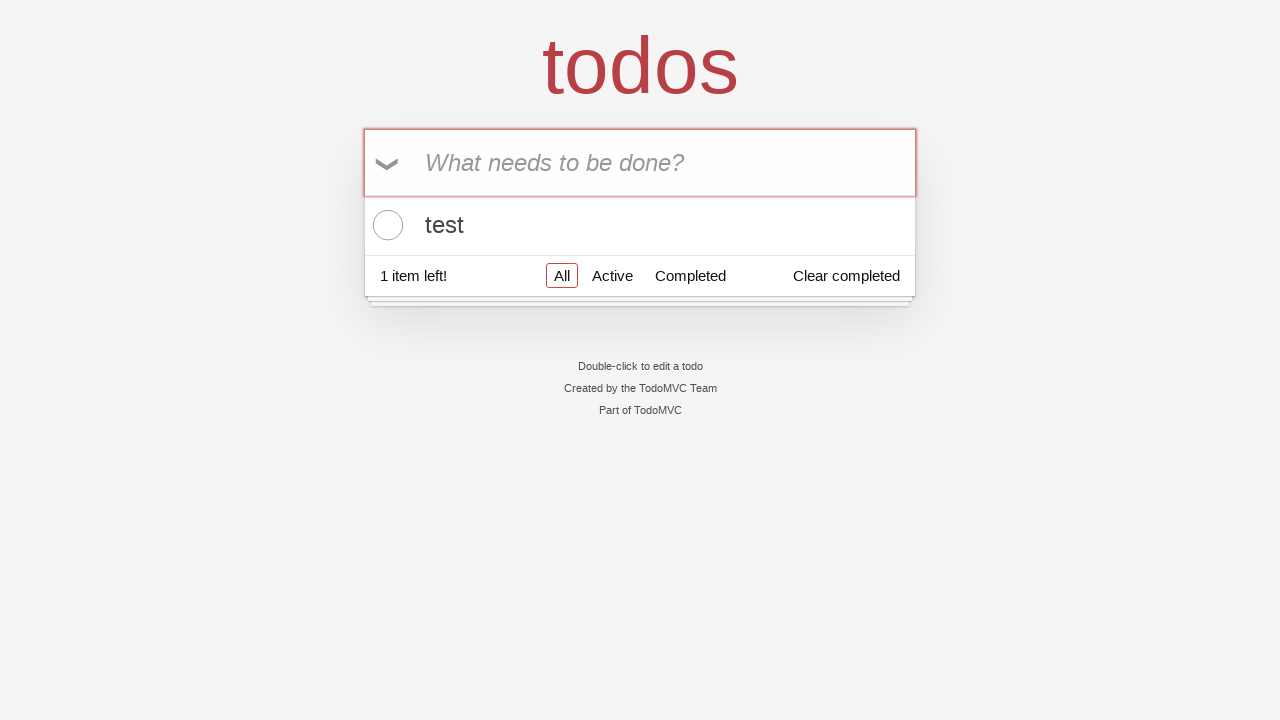

Verified the task 'test' appears in the todo list
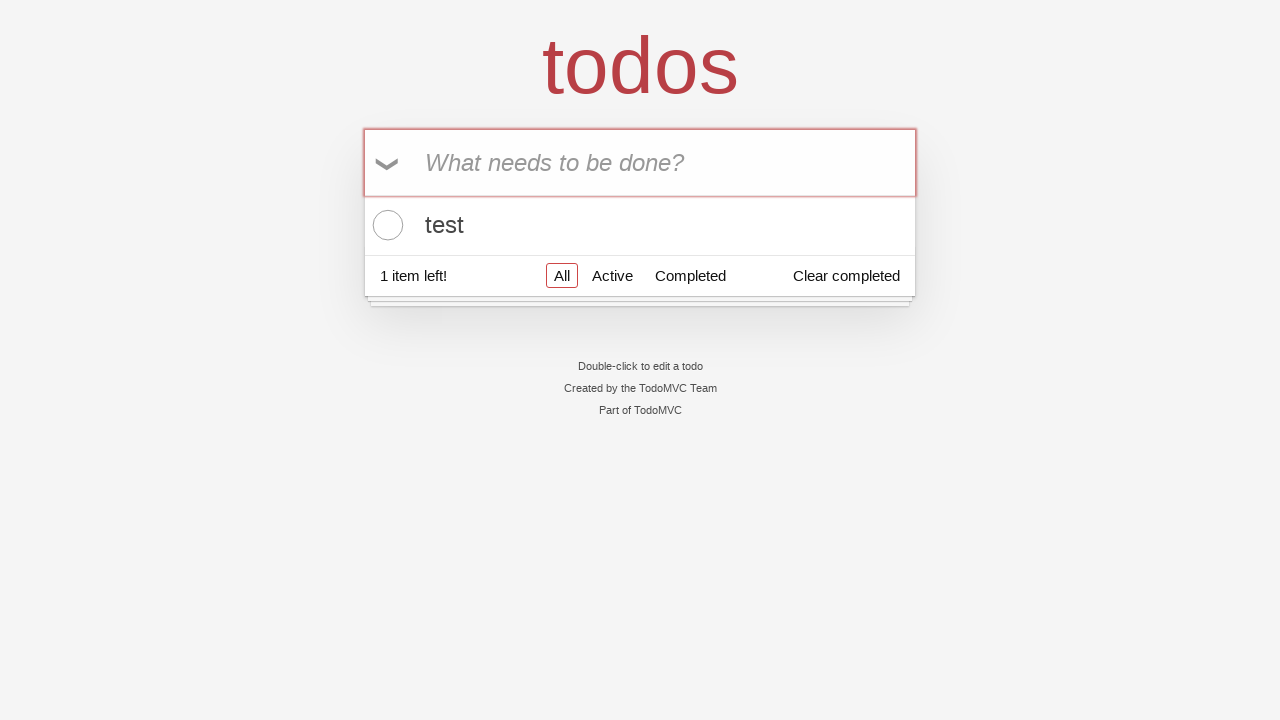

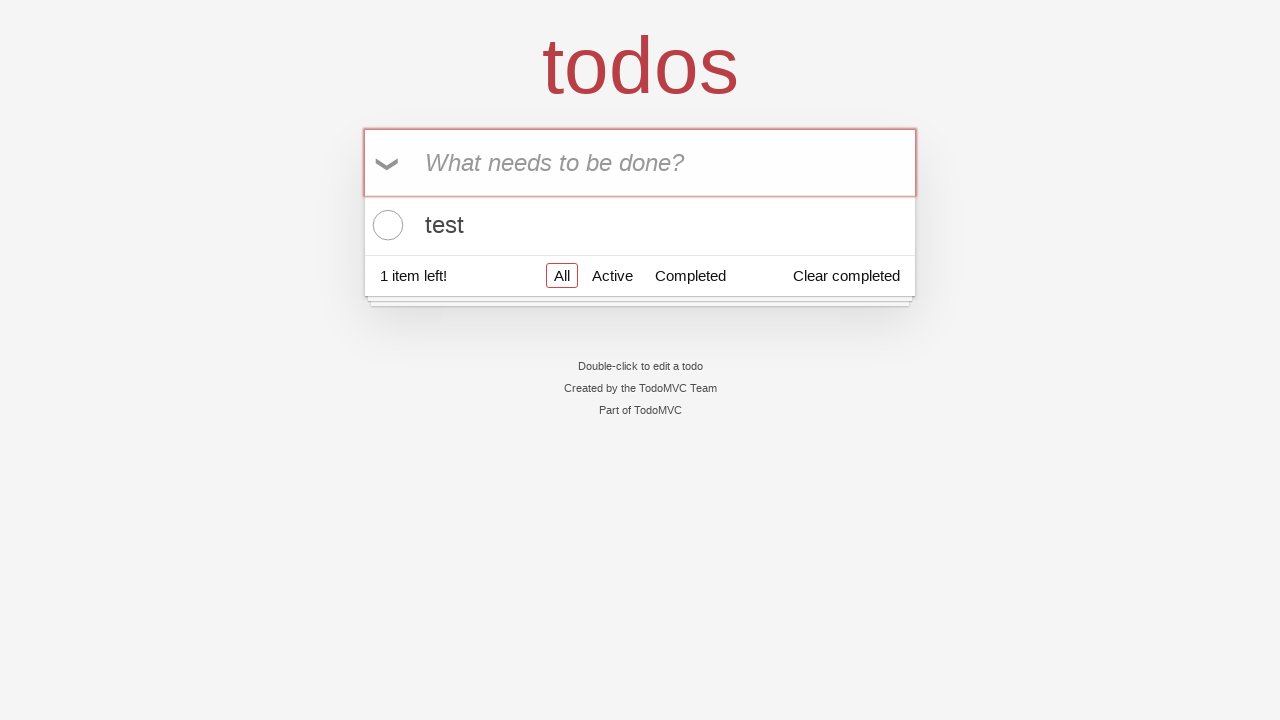